Tests multi-window handling by clicking a link that opens a new window, switching to it, filling a form, then switching back to the parent window

Starting URL: https://tools.pingdom.com/

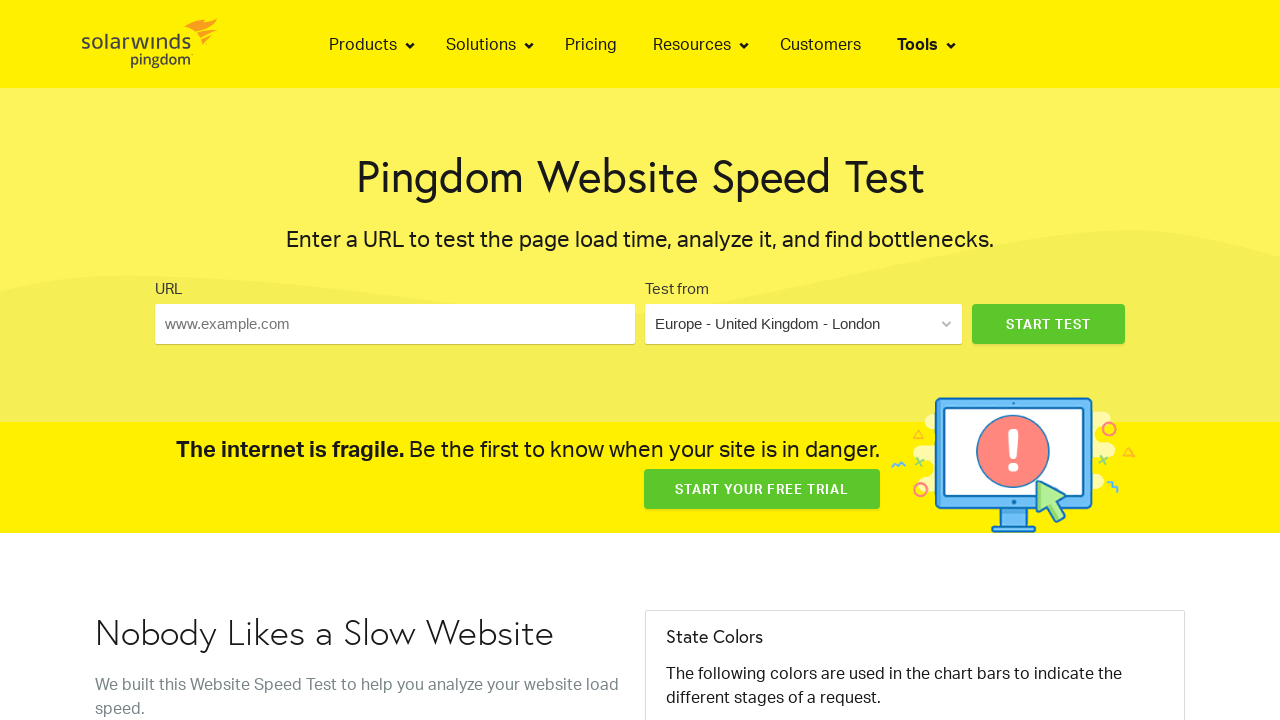

Clicked link to open new window at (762, 489) on xpath=/html/body/app-root/main/app-home-hero/header/app-cta-bar/section/div/div[
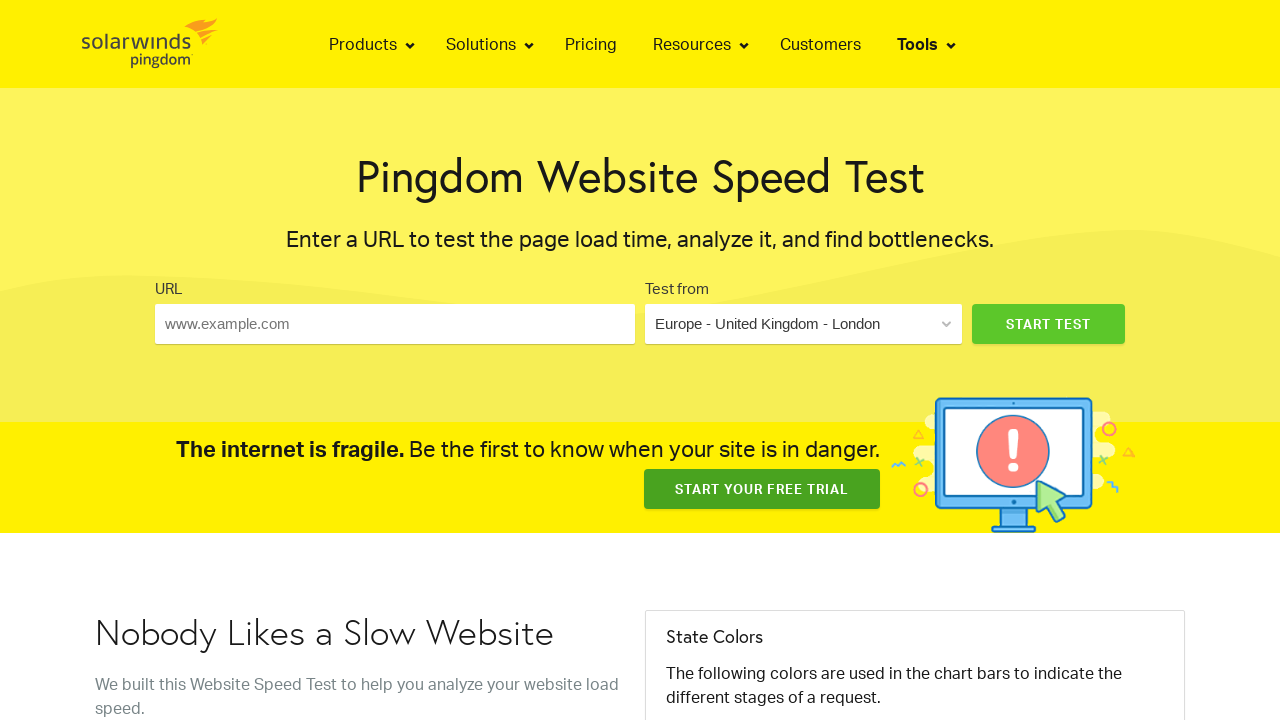

Filled first name field with 'John' in new window on #sw19_first_name
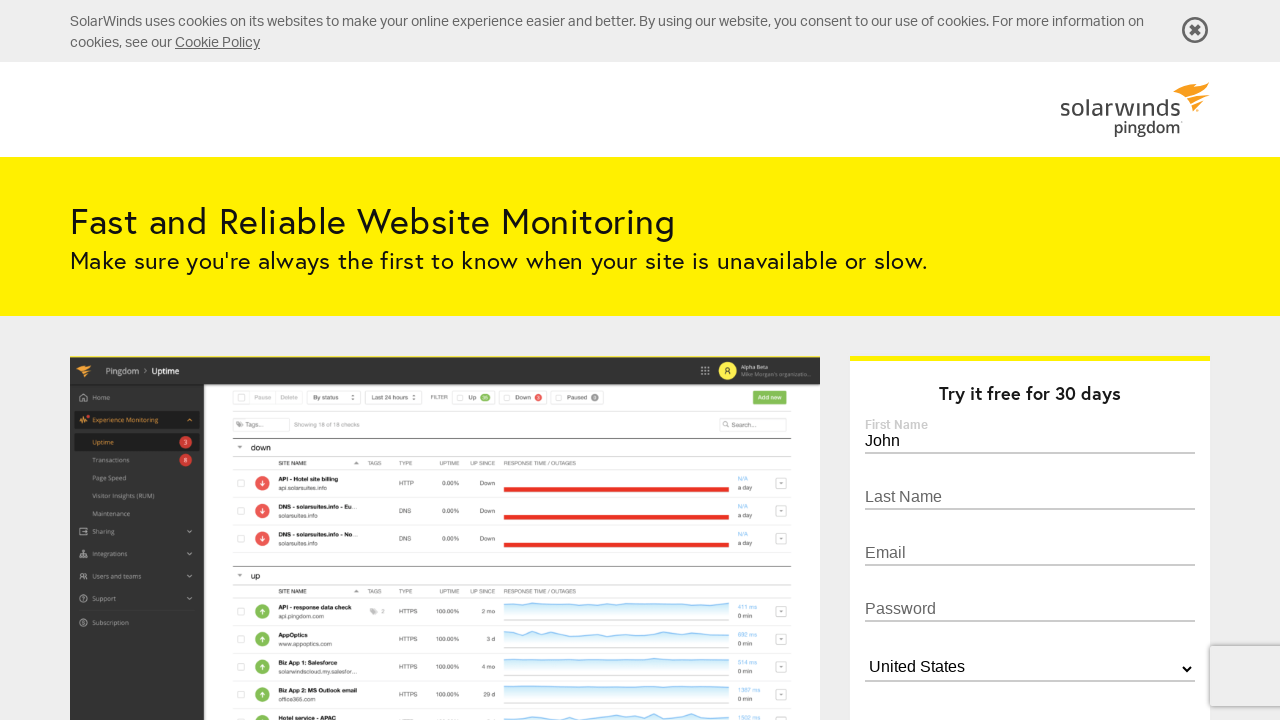

Filled last name field with 'Smith' in new window on #sw19_last_name
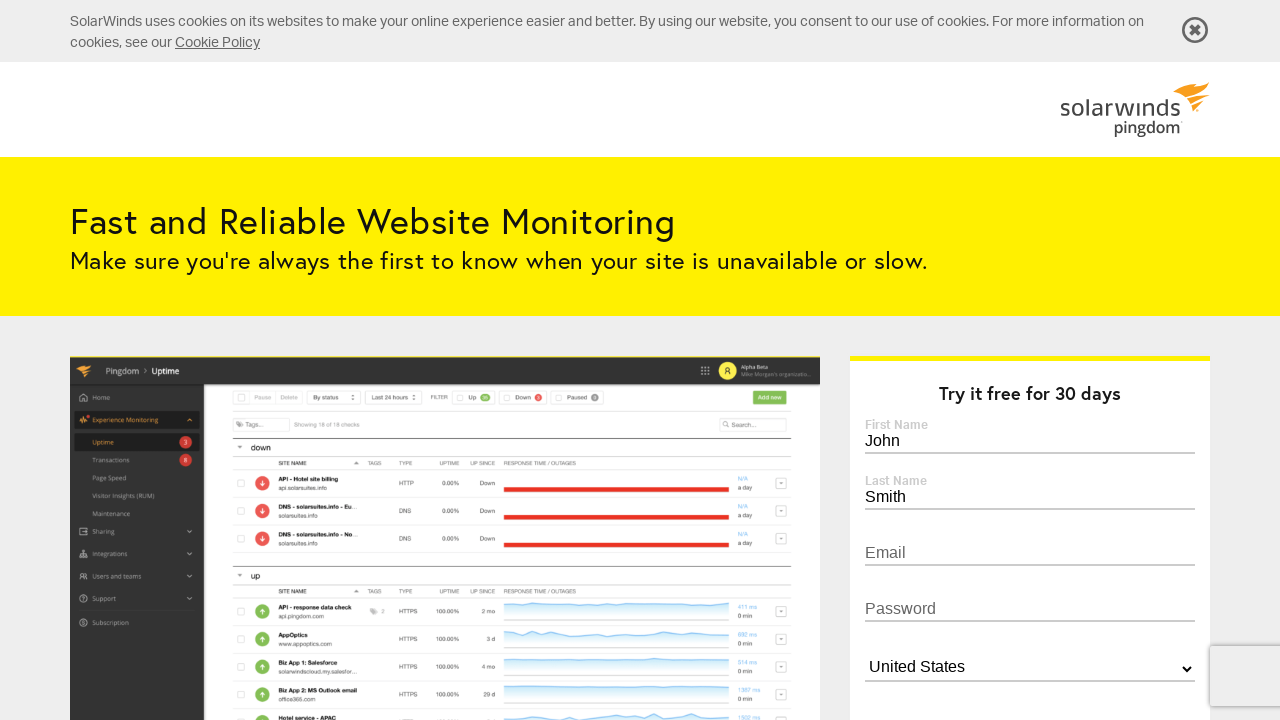

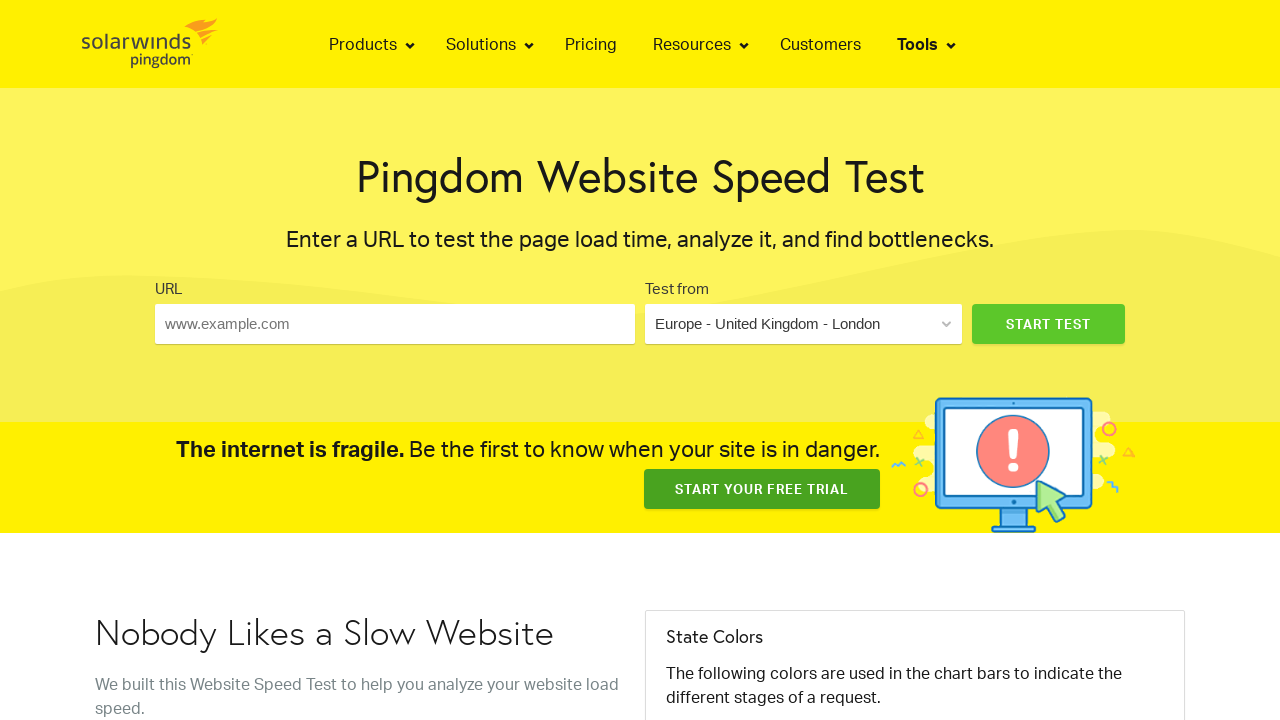